Tests an e-commerce shopping cart flow by adding multiple vegetables to cart, proceeding to checkout, and applying a promo code

Starting URL: https://rahulshettyacademy.com/seleniumPractise/

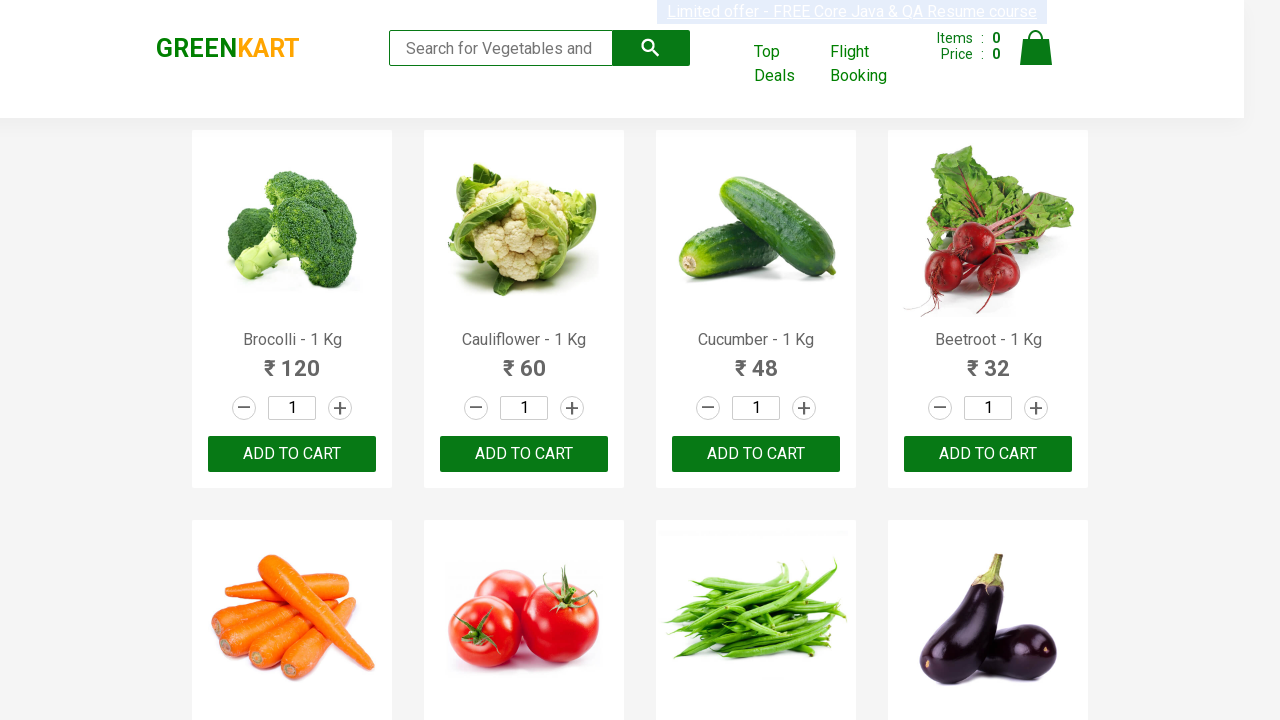

Added Brocolli to cart at (292, 454) on xpath=//div[@class = 'product-action']/button >> nth=0
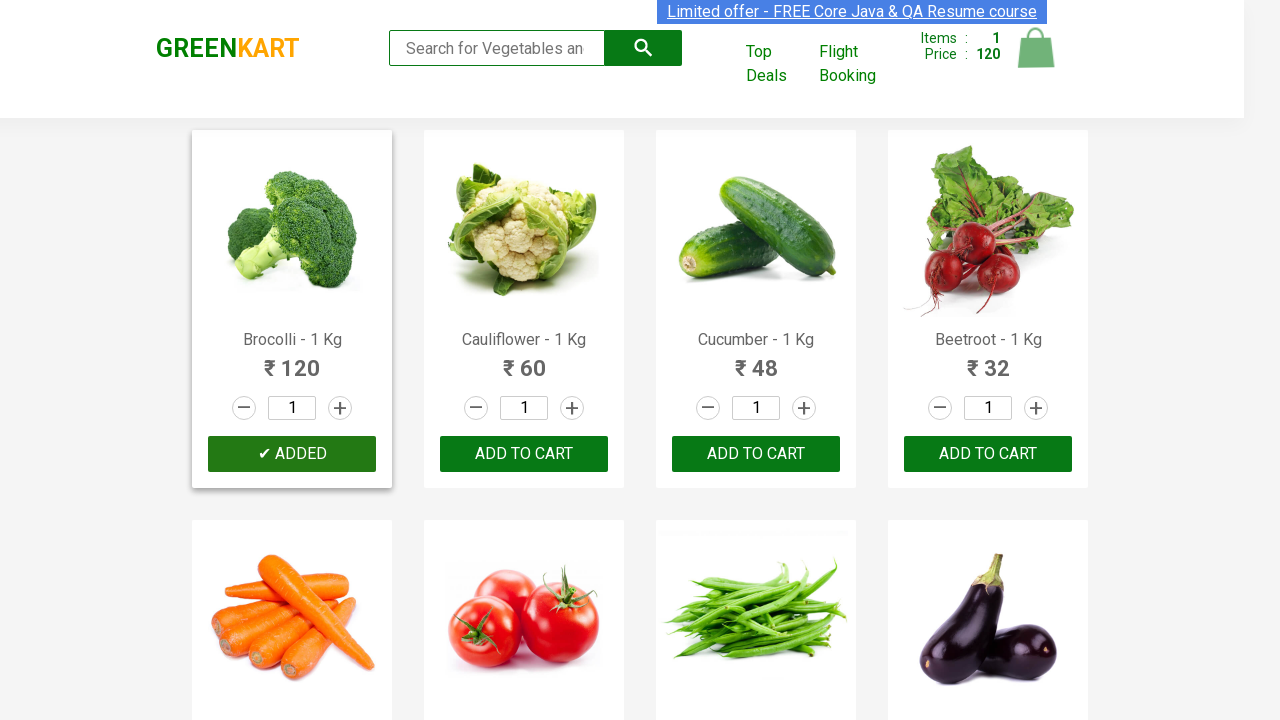

Added Cucumber to cart at (756, 454) on xpath=//div[@class = 'product-action']/button >> nth=2
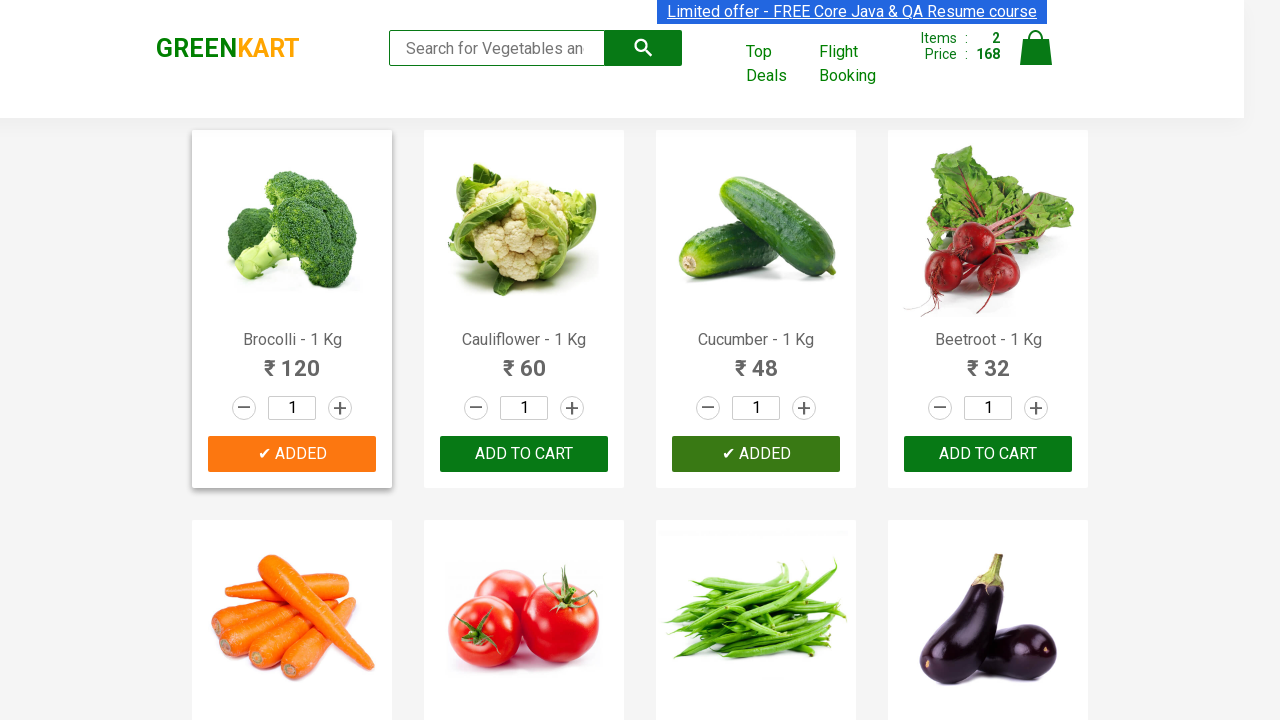

Added Walnuts to cart at (524, 569) on xpath=//div[@class = 'product-action']/button >> nth=29
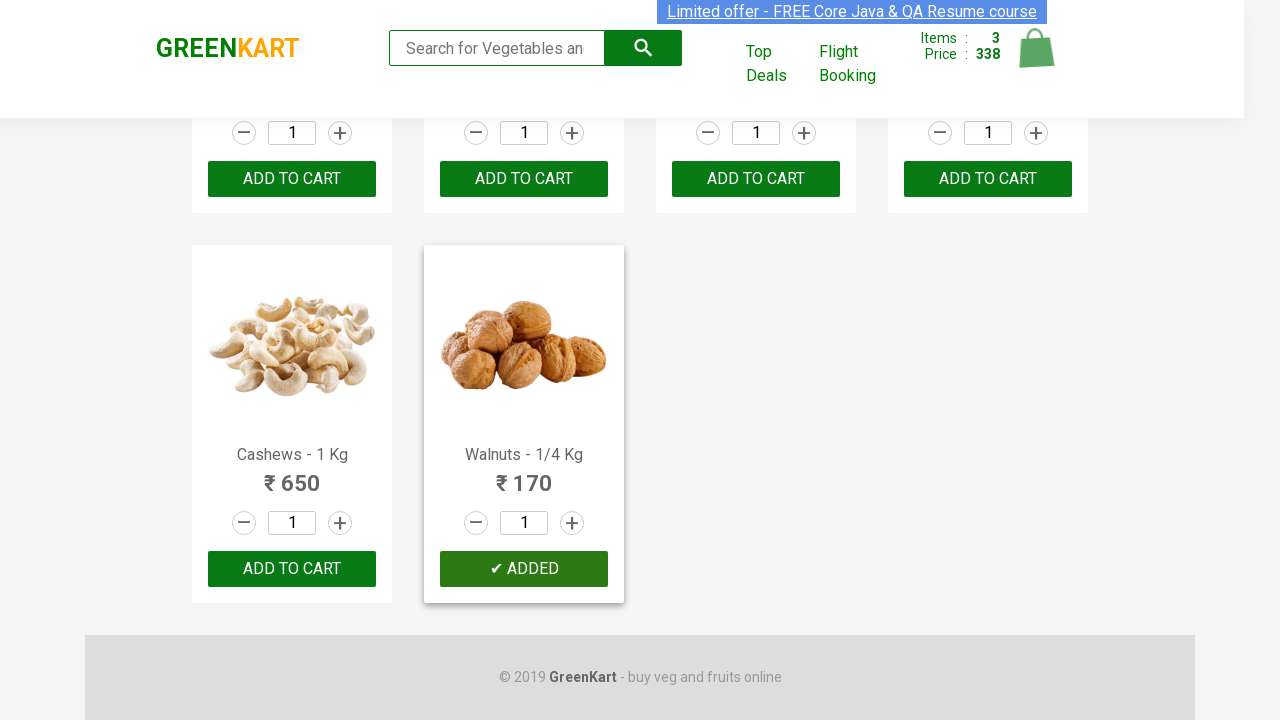

Clicked on cart icon to view shopping cart at (1036, 48) on img[alt='Cart']
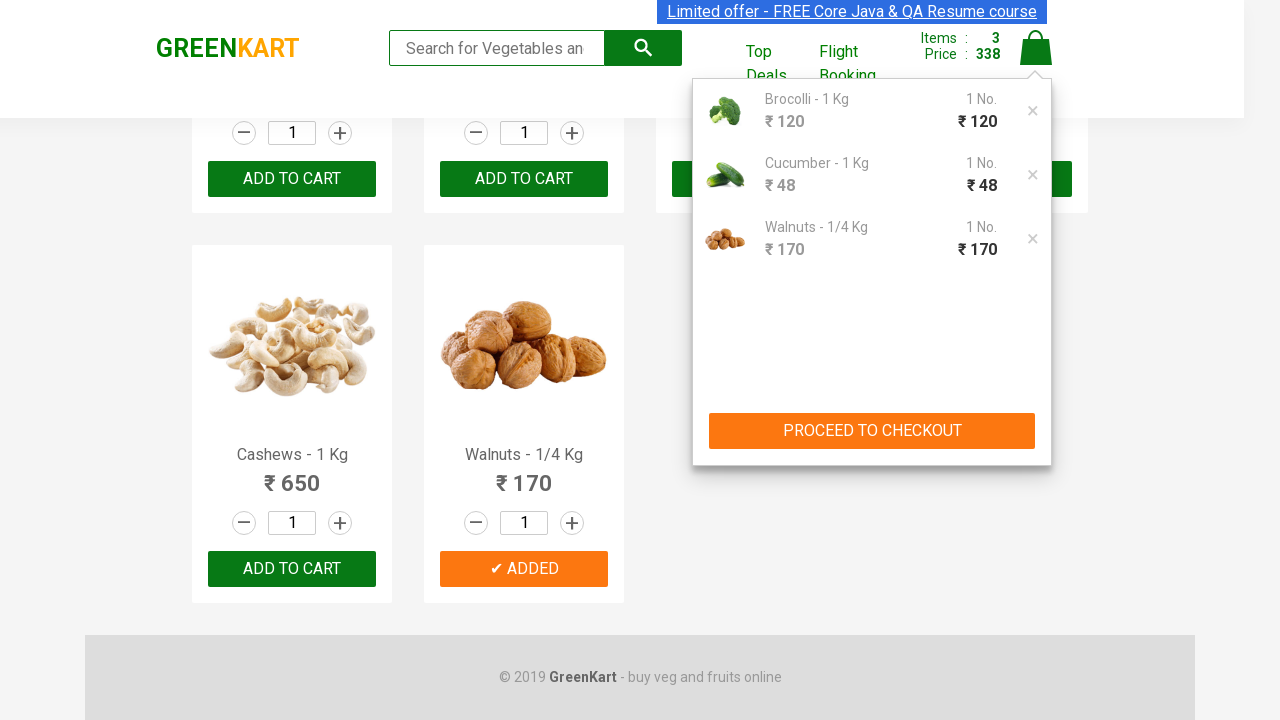

Clicked PROCEED TO CHECKOUT button at (872, 431) on xpath=//button[text()='PROCEED TO CHECKOUT']
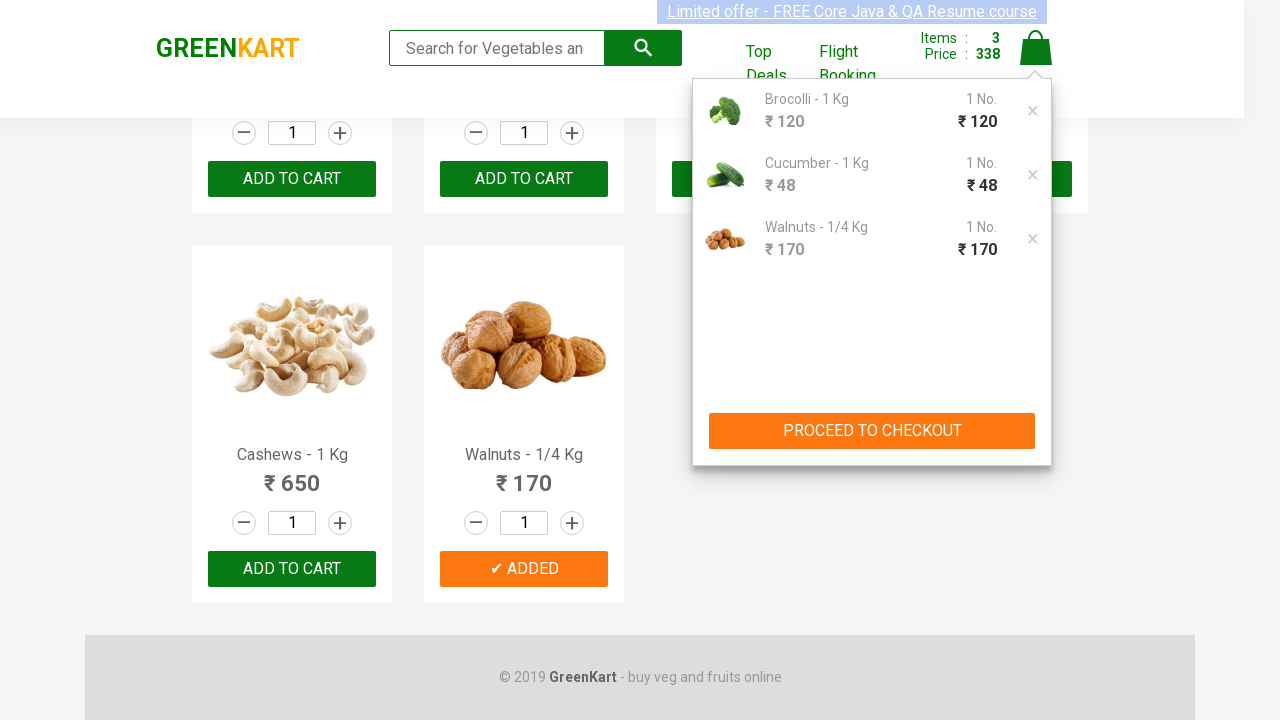

Entered promo code 'rahulshettyacademy' on input.promoCode
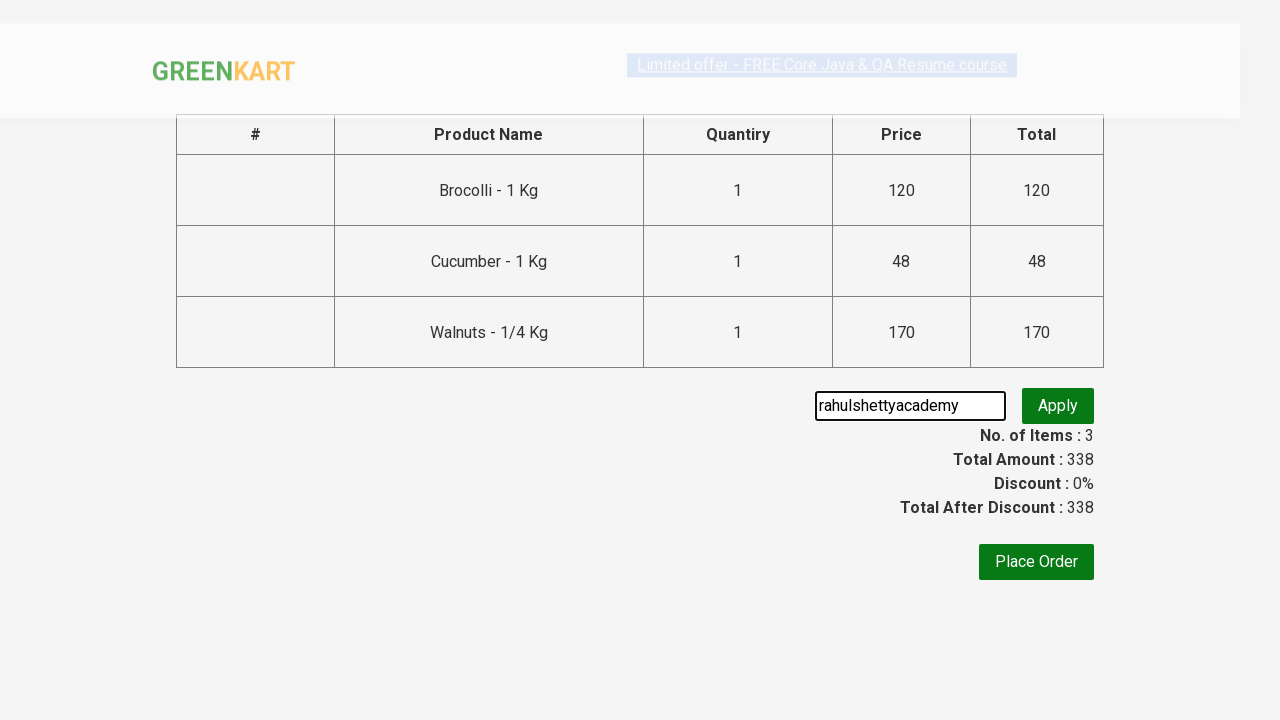

Clicked apply promo button at (1058, 406) on button.promoBtn
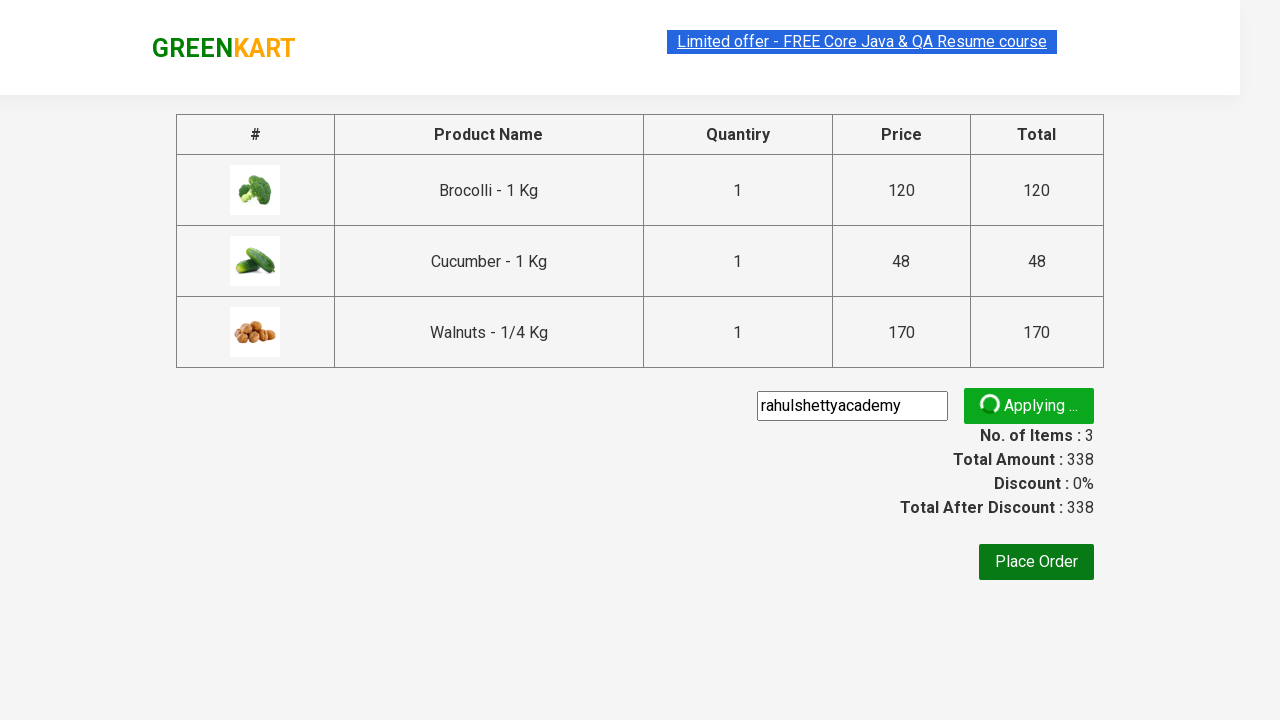

Promo code validation information appeared
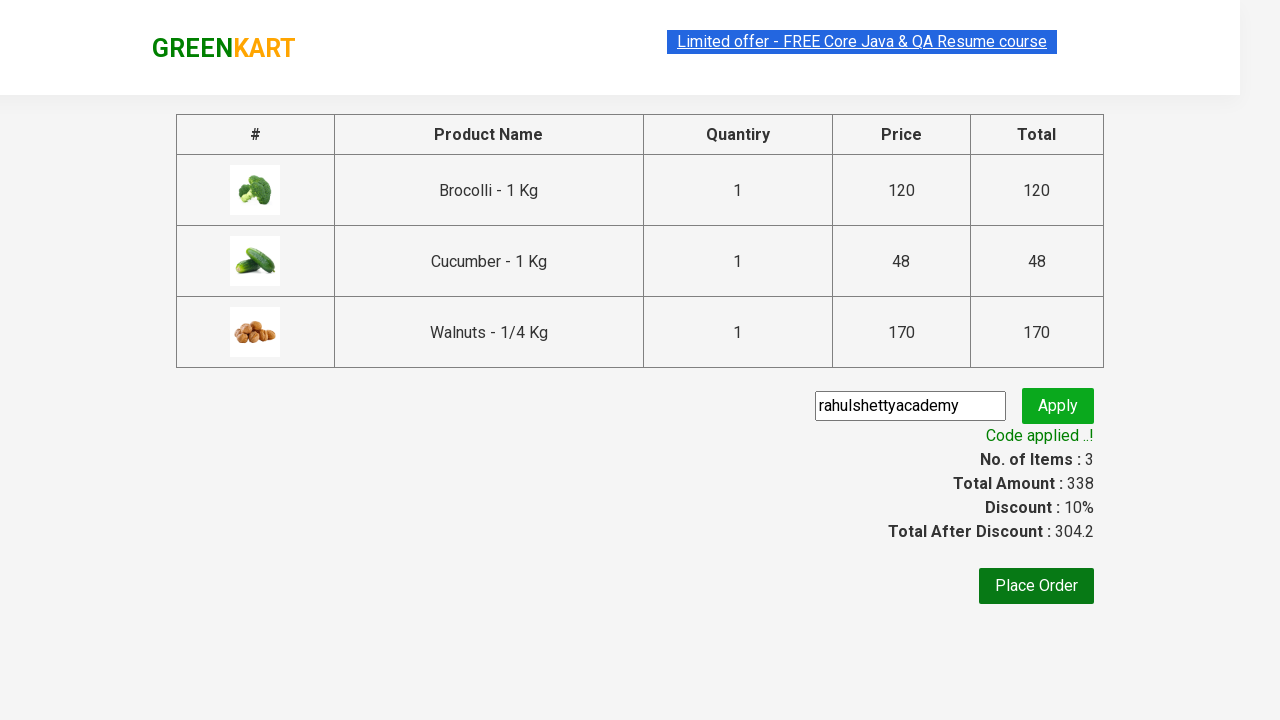

Retrieved promo validation message: Code applied ..!
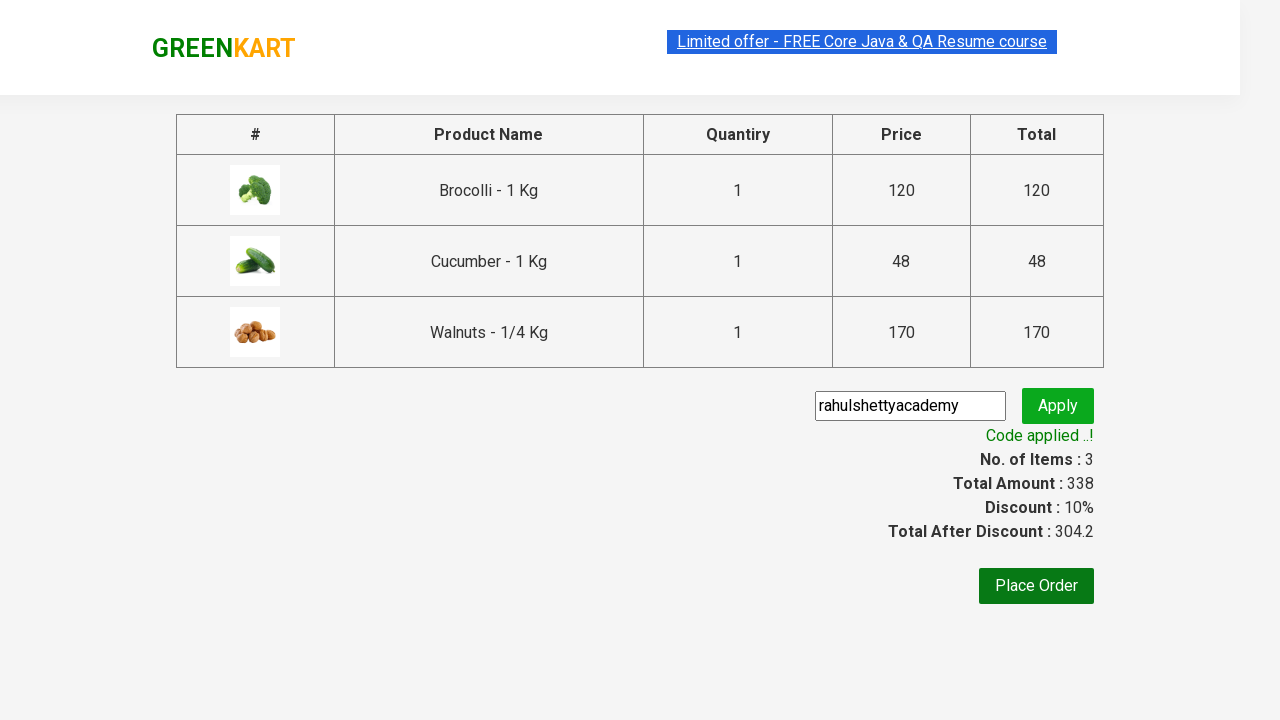

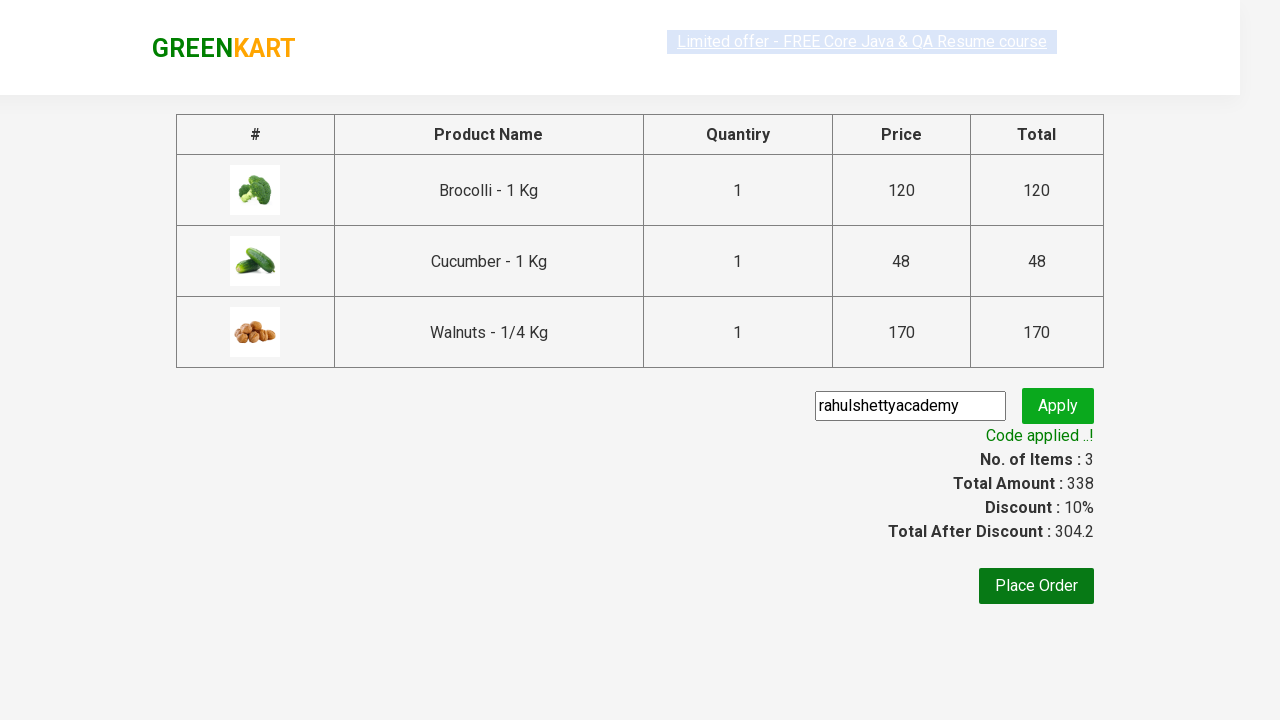